Tests a simple verification flow by clicking a verify button and checking for a success message

Starting URL: http://suninjuly.github.io/wait1.html

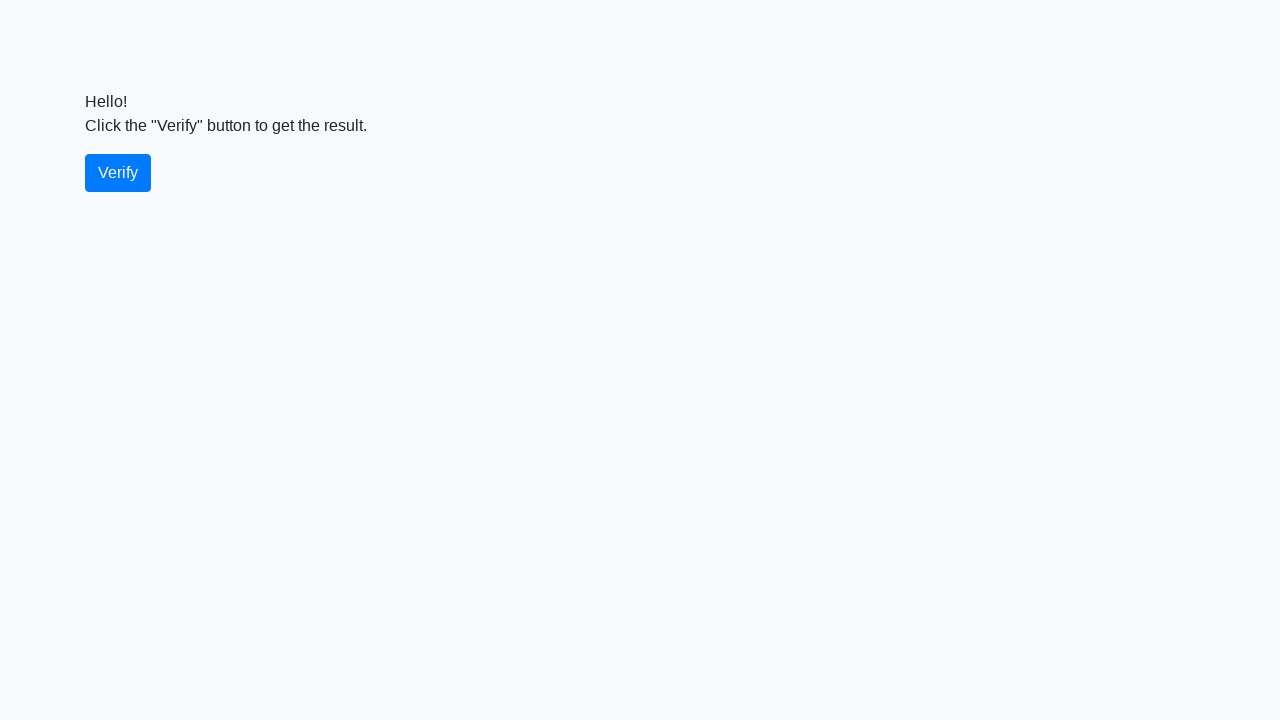

Clicked the verify button at (118, 173) on #verify
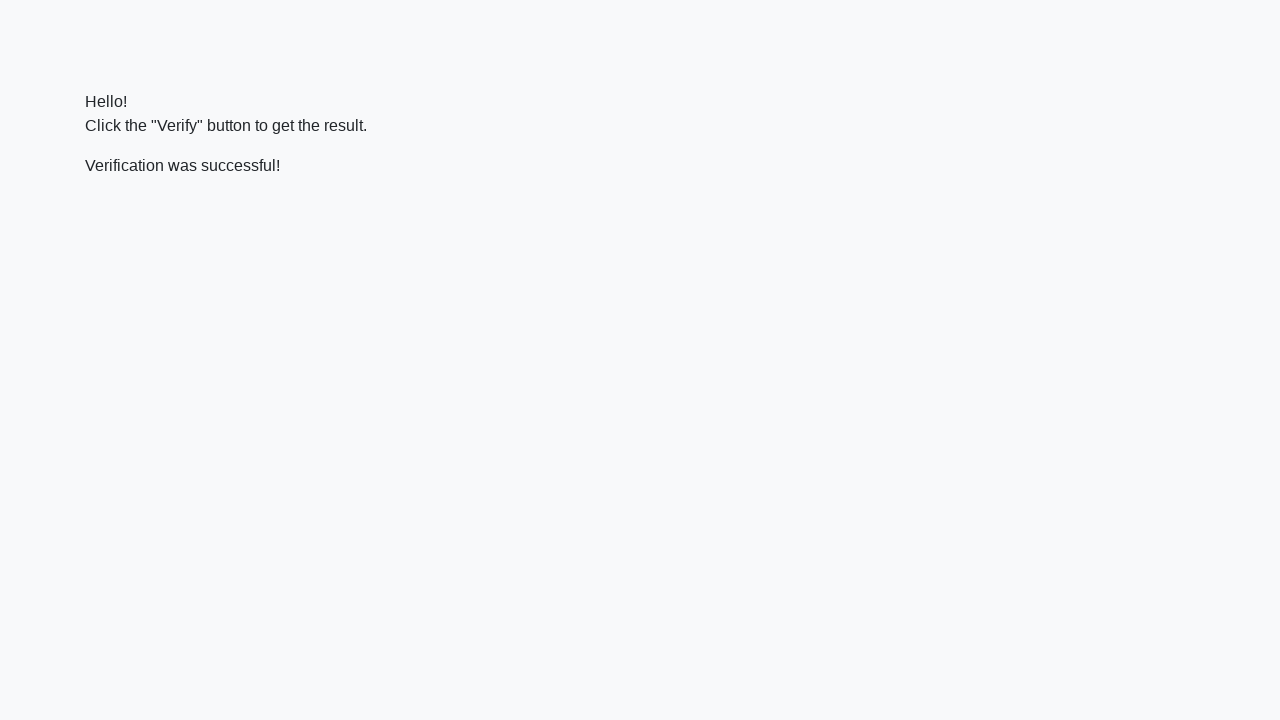

Located the verify message element
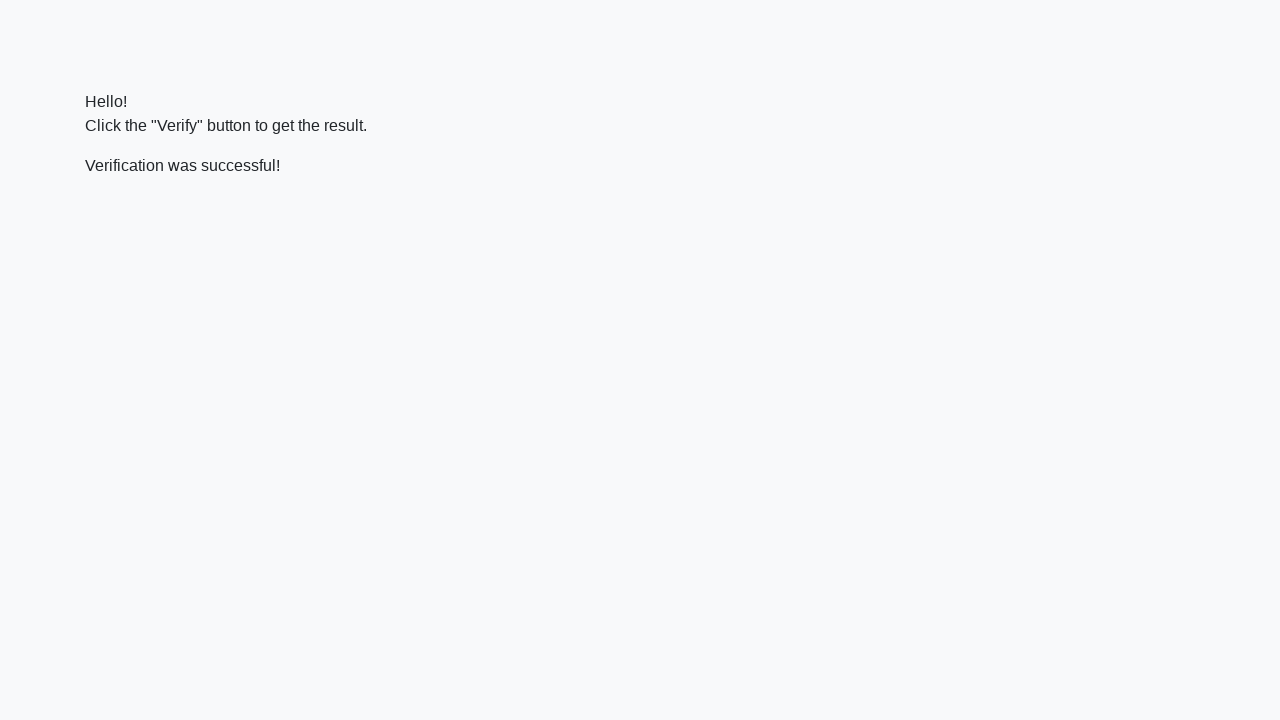

Waited for the verify message to appear
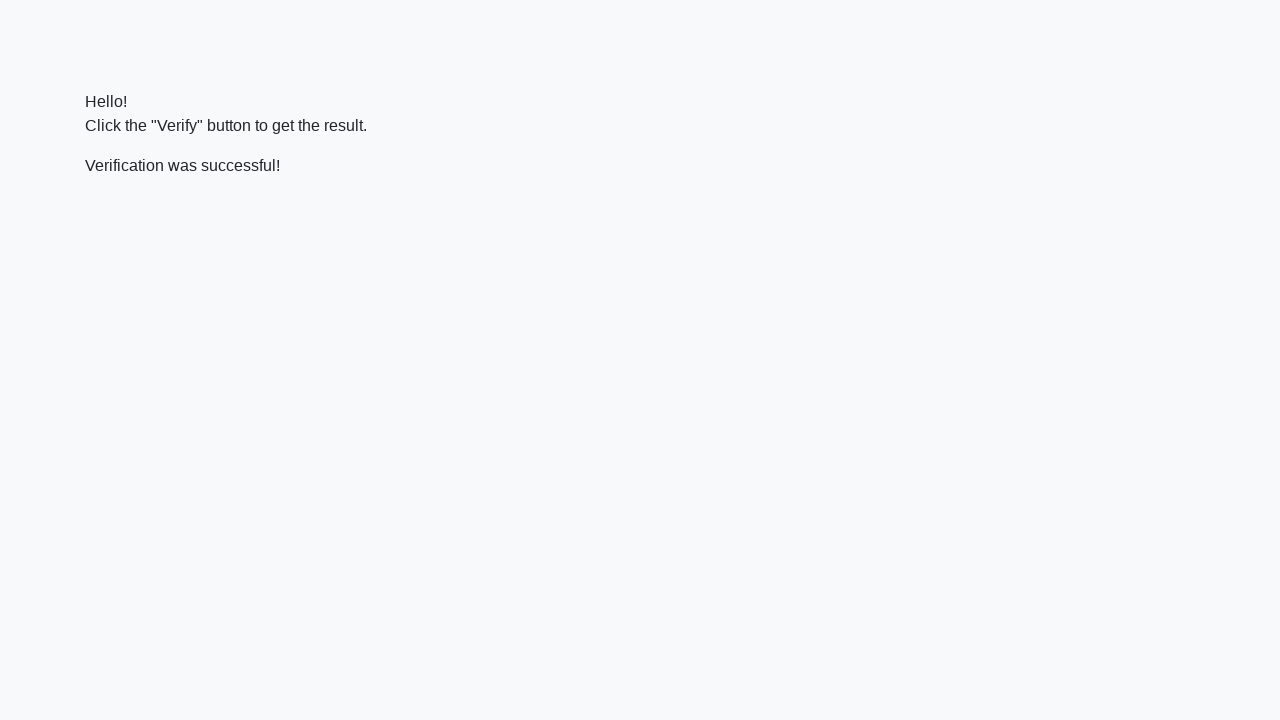

Verified that 'successful' text is present in the message
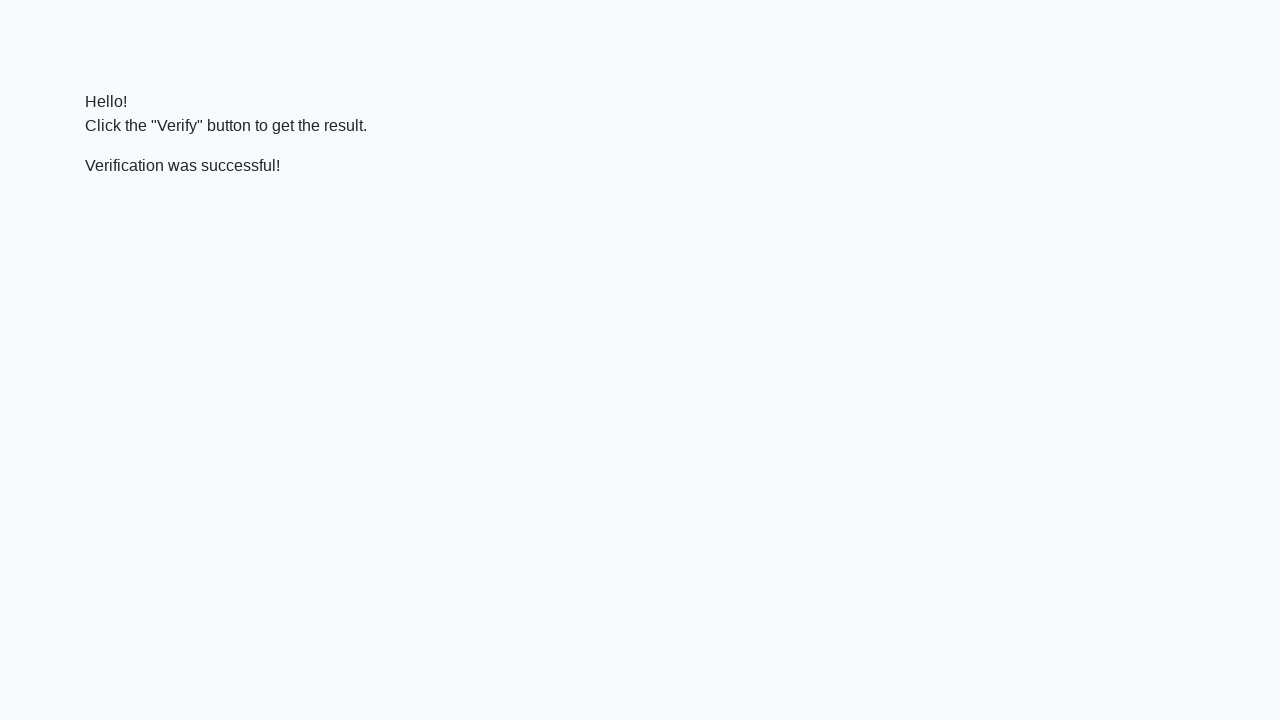

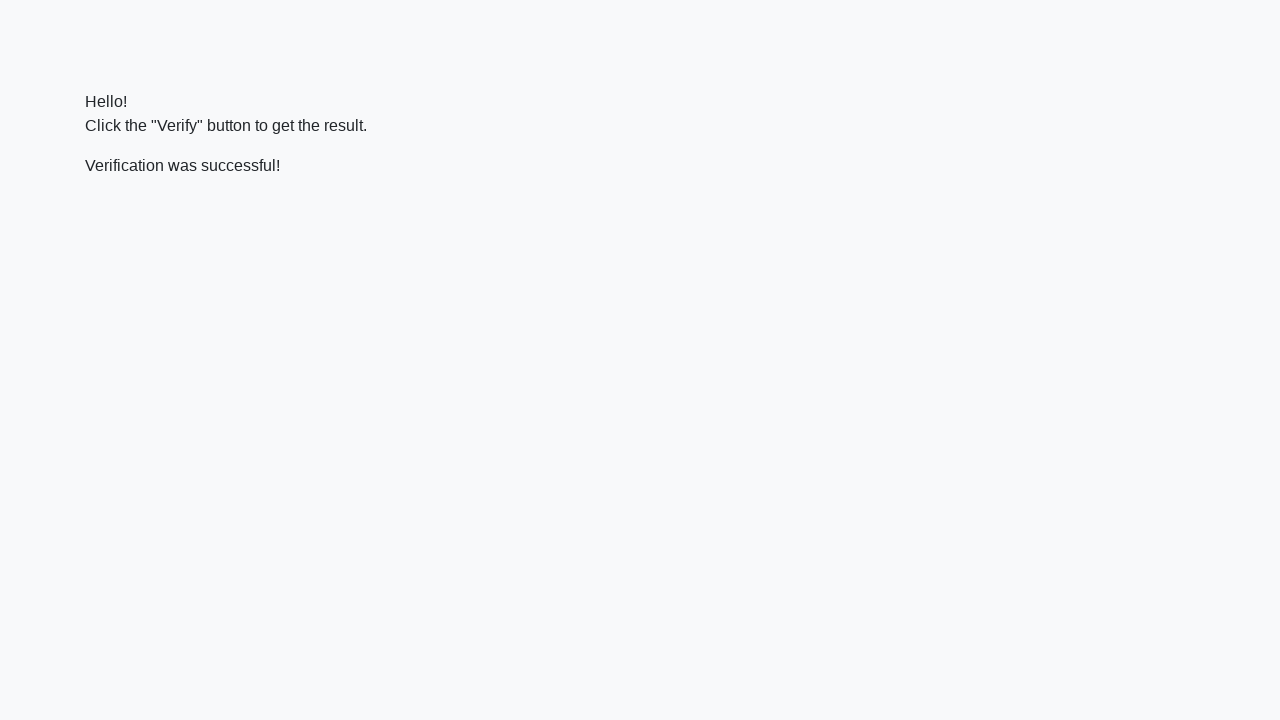